Navigates to Stanford Health Care MyHealth scheduling page

Starting URL: https://myhealth.stanfordhealthcare.org/#/embedded-schedule/vt=1575&dept=8015190001

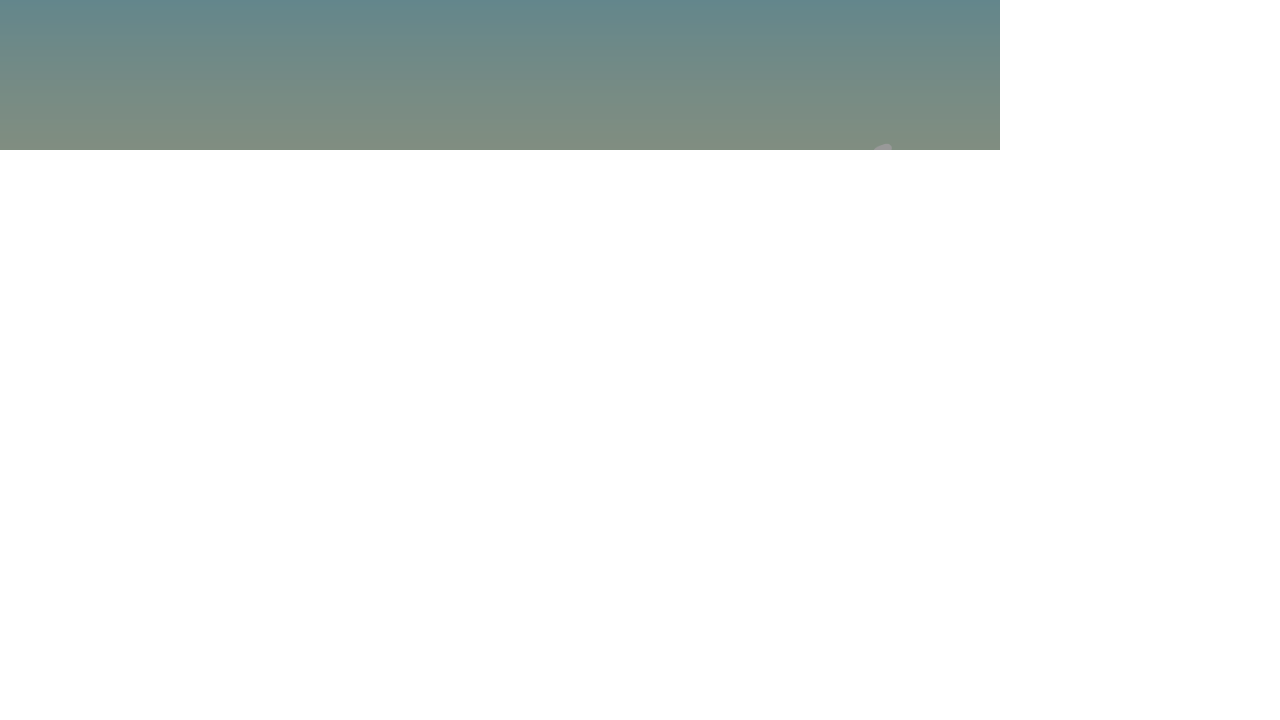

Waited for Stanford MyHealth scheduling page to load (DOM content loaded)
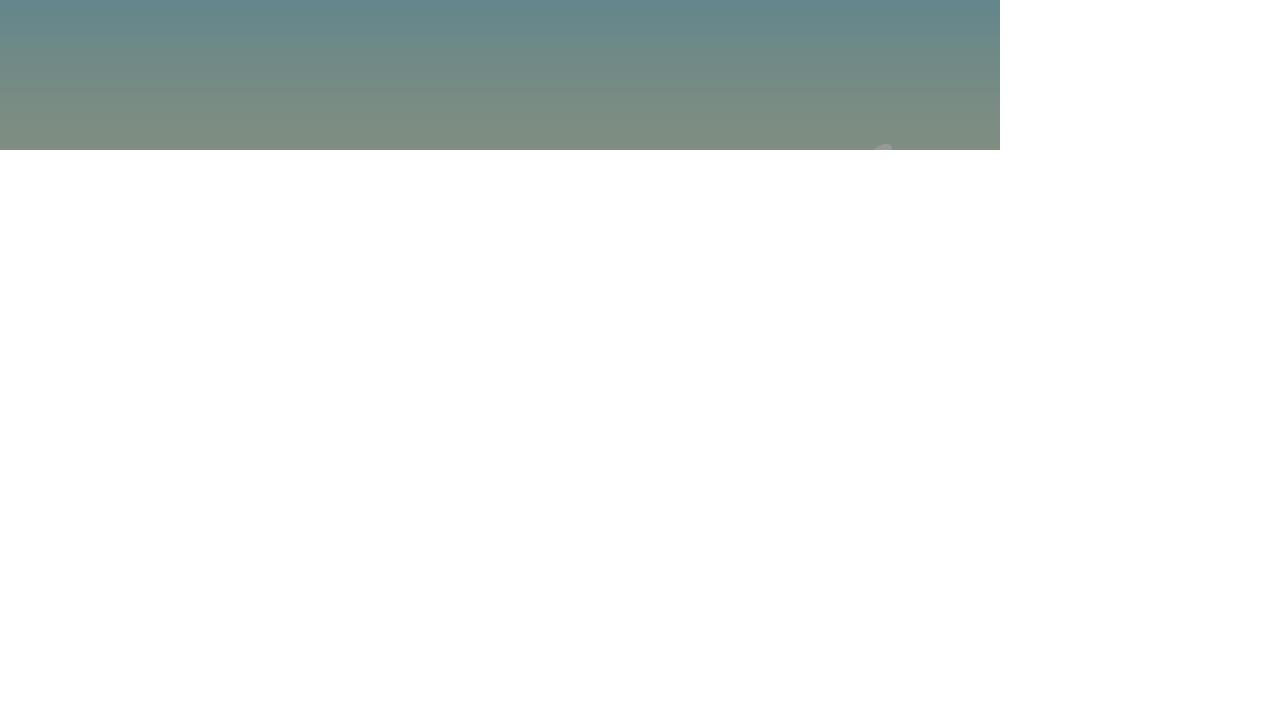

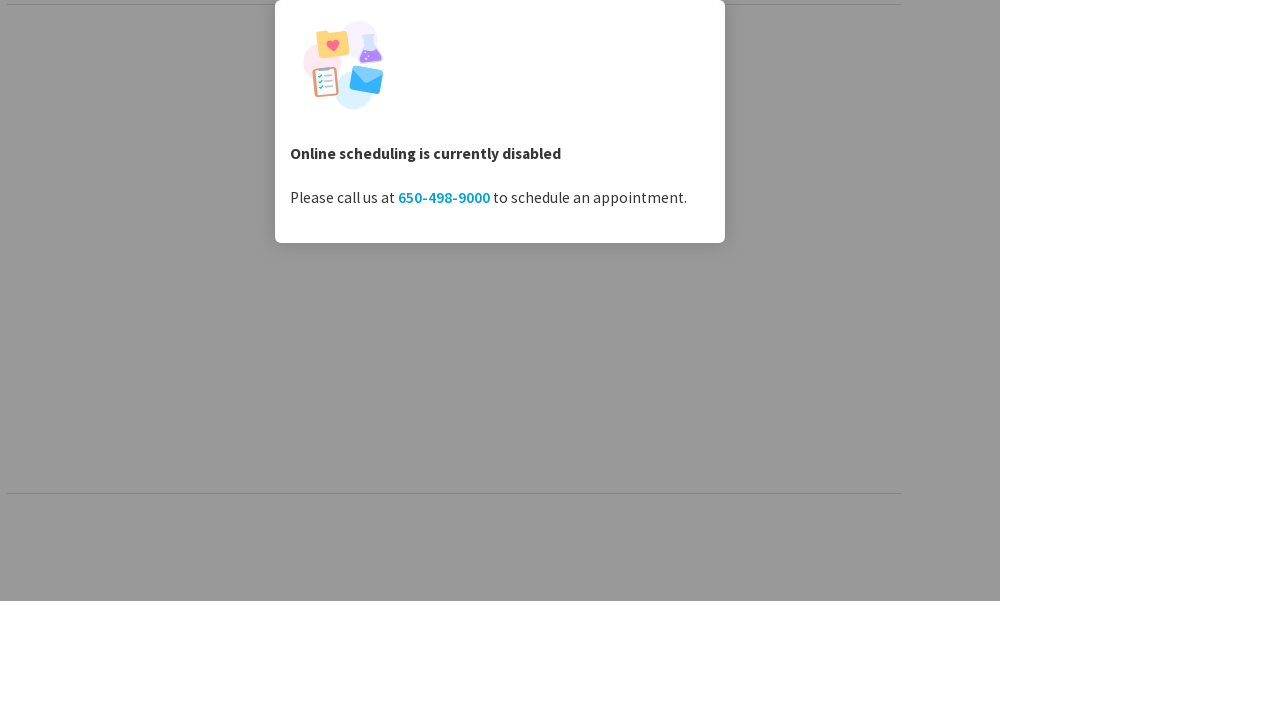